Tests form submission by filling in first name, last name, and email fields and submitting the form

Starting URL: https://secure-retreat-92358.herokuapp.com/

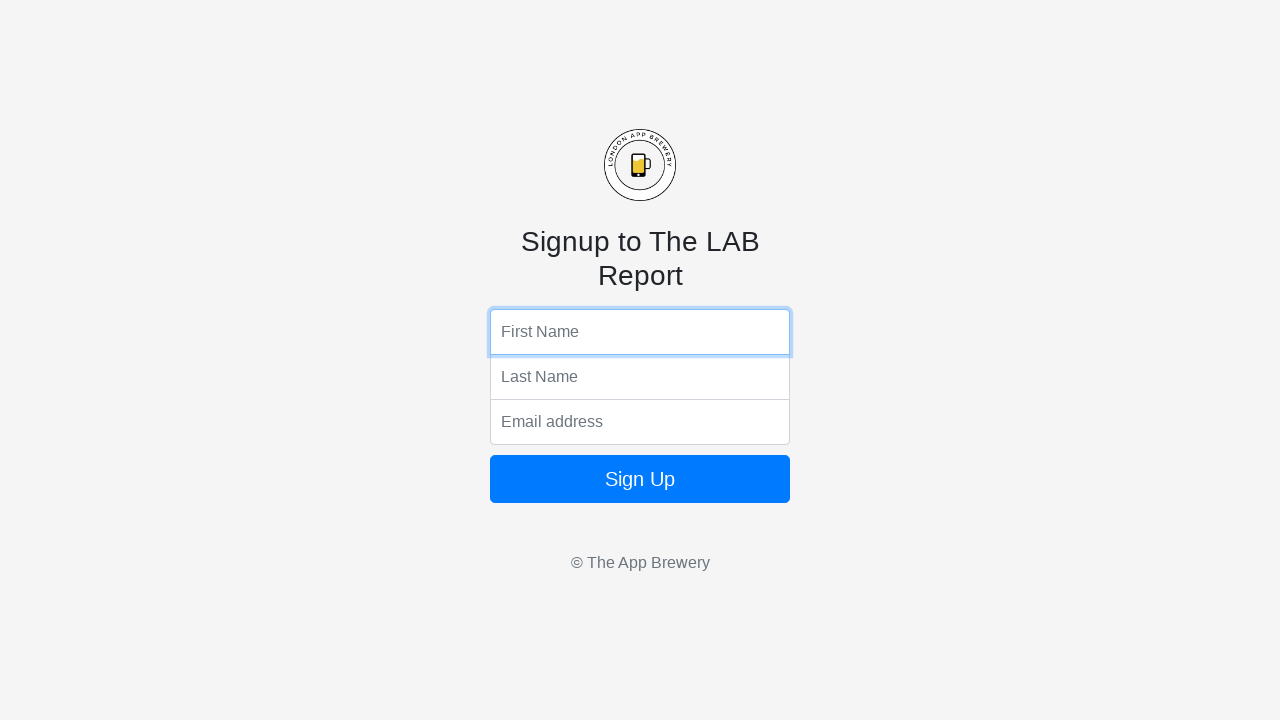

Clicked on first name field to focus it at (640, 332) on input[placeholder='First Name']
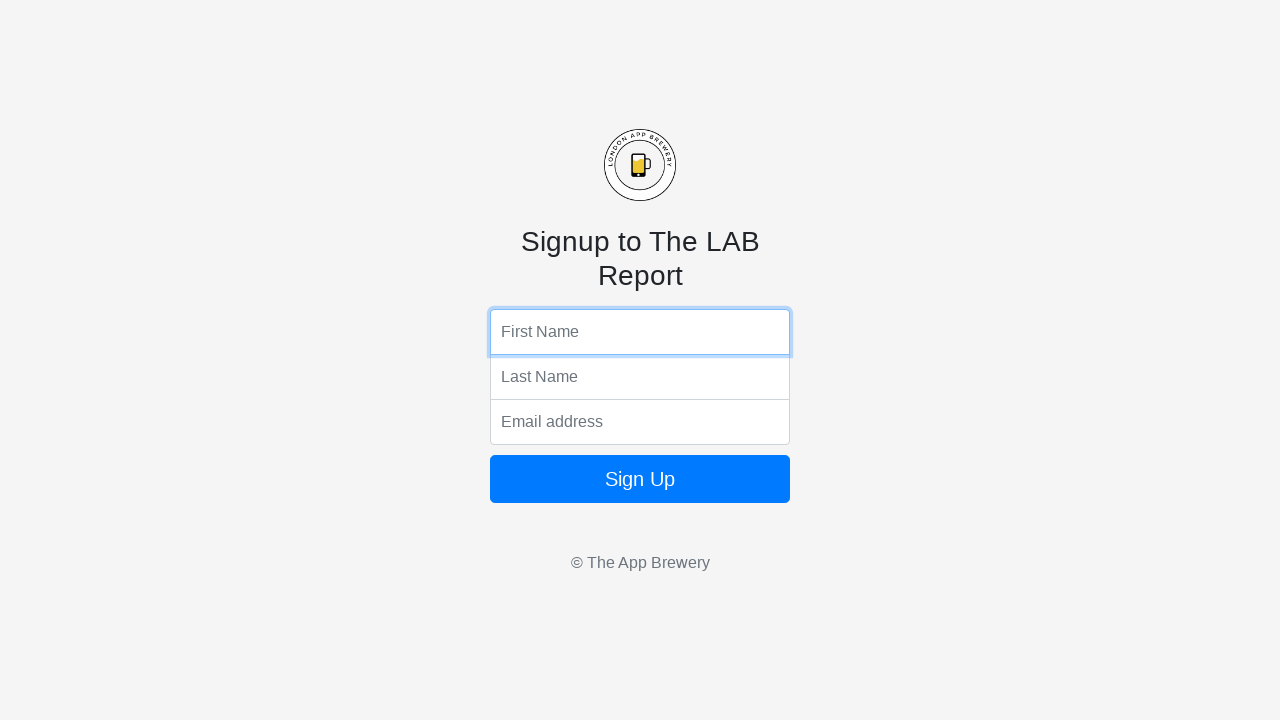

Filled first name field with 'Kevlon' on input[placeholder='First Name']
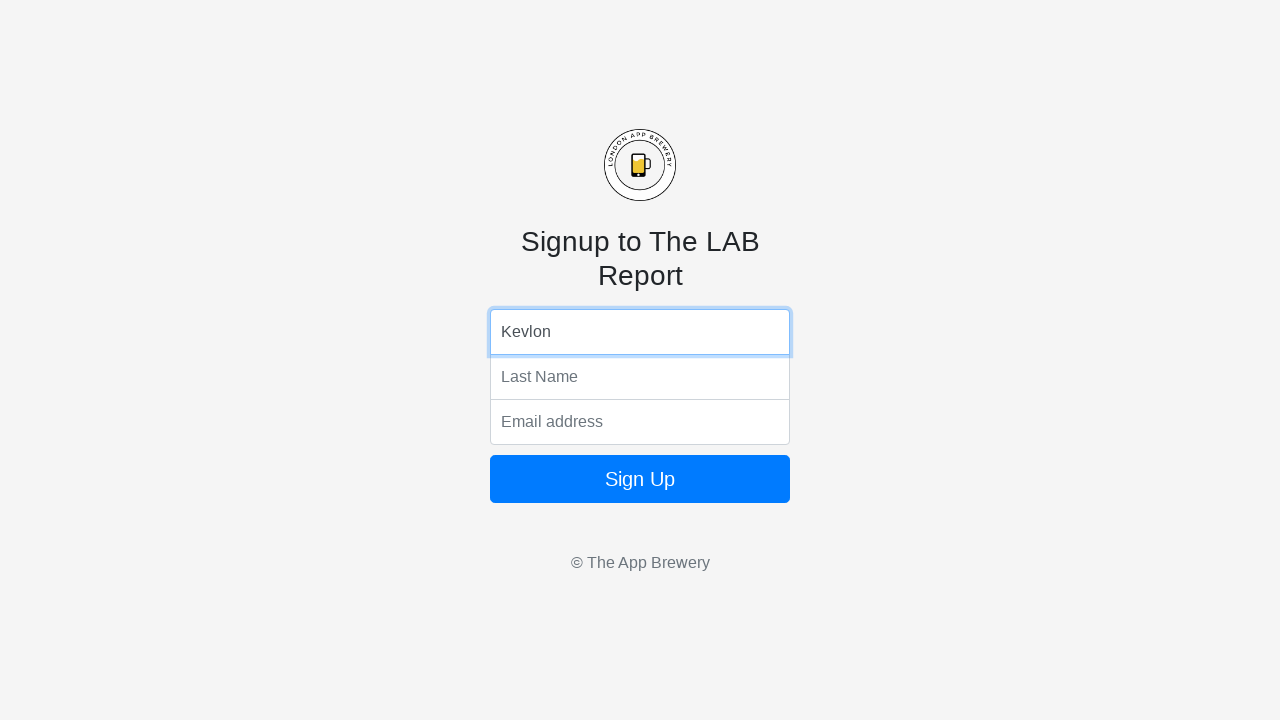

Pressed Tab to move to last name field on input[placeholder='First Name']
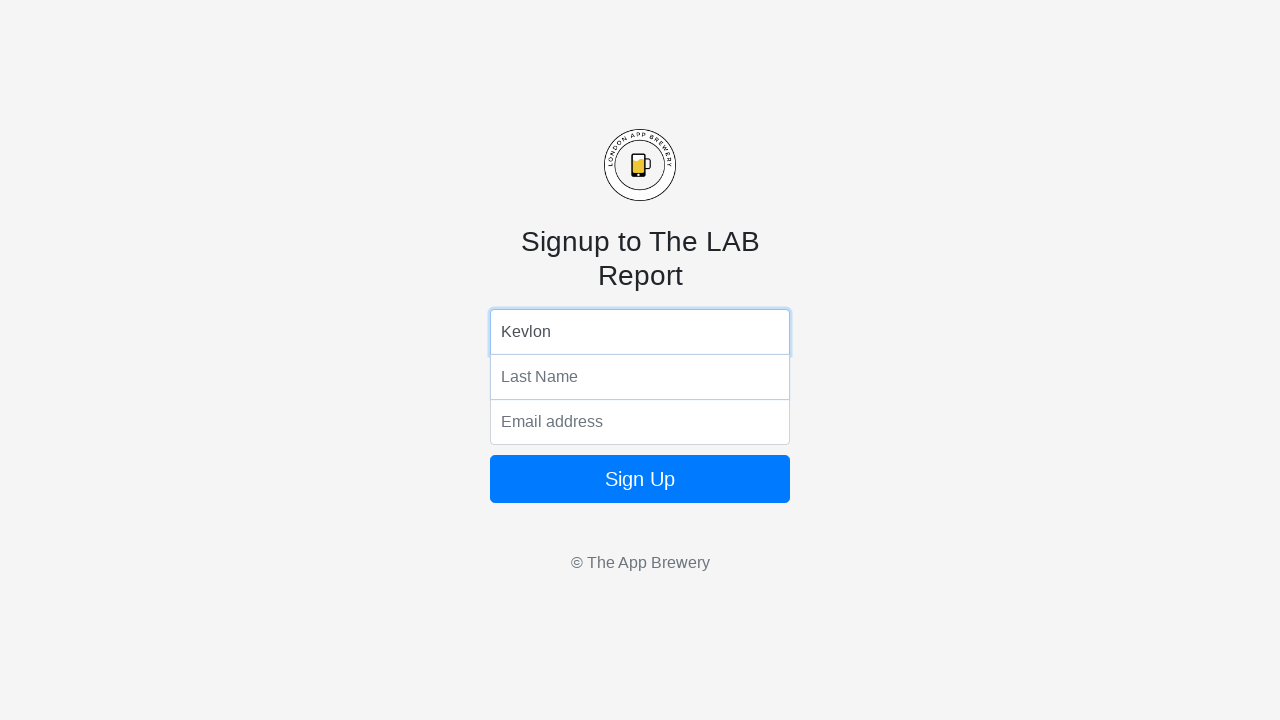

Typed last name 'mARVIN' in focused field on input:focus
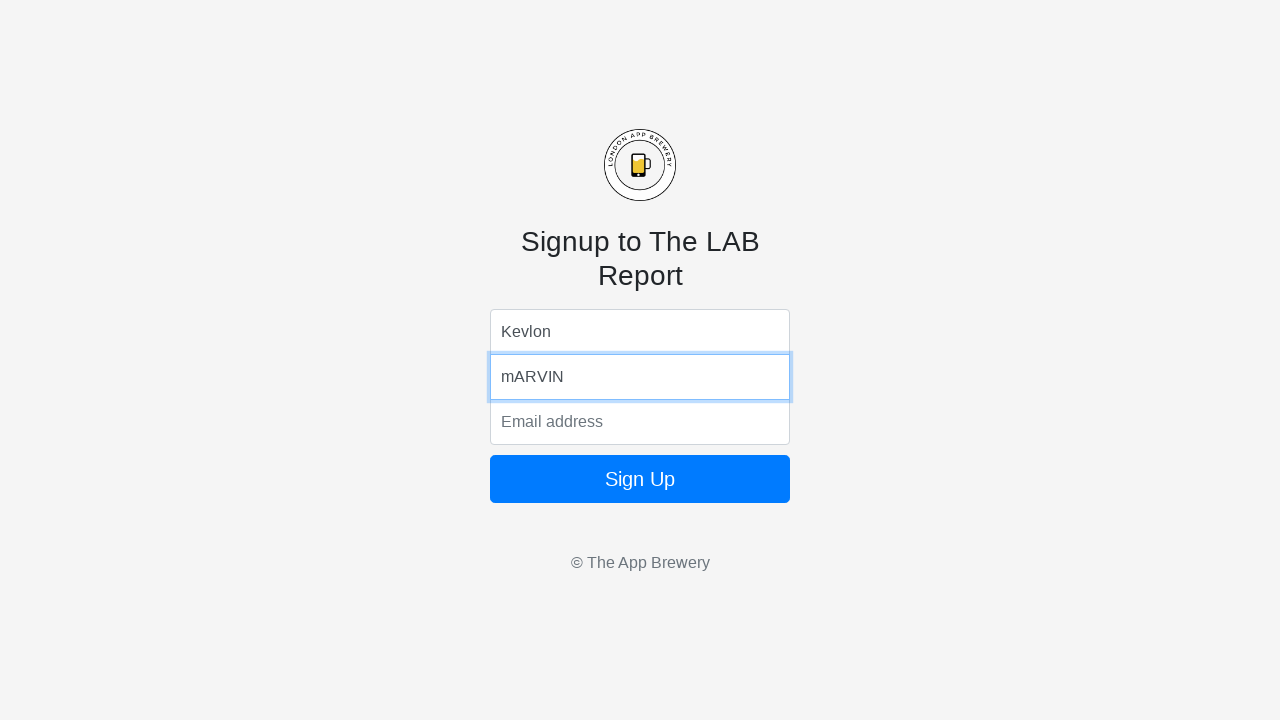

Pressed Tab to move to email field on input:focus
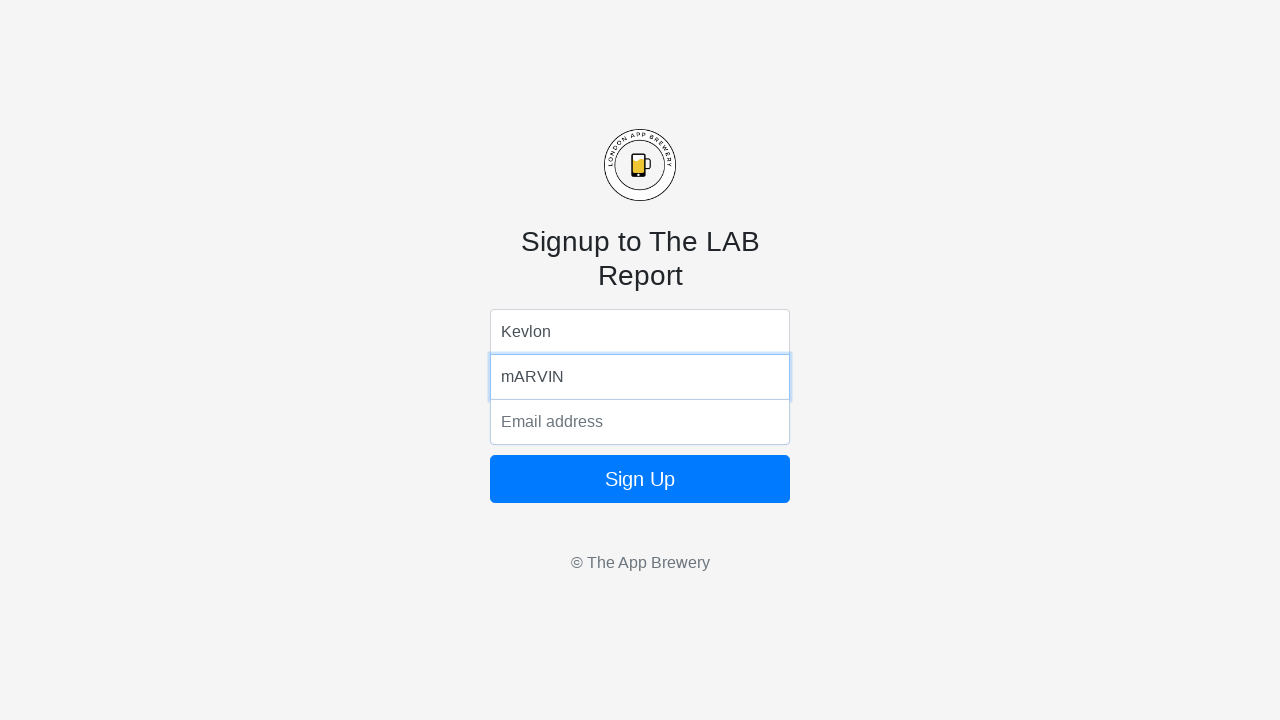

Typed email 'kevlon.mARVIN@gmail.com' in focused field on input:focus
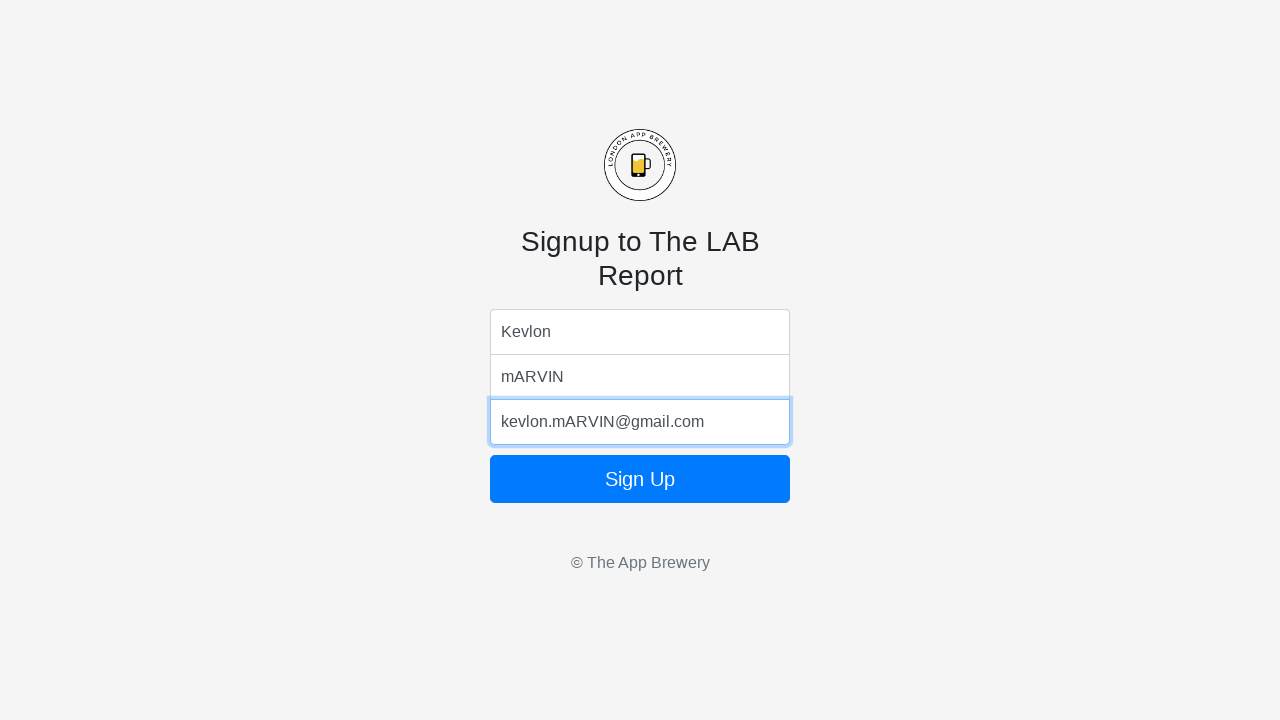

Pressed Enter to submit the form on input:focus
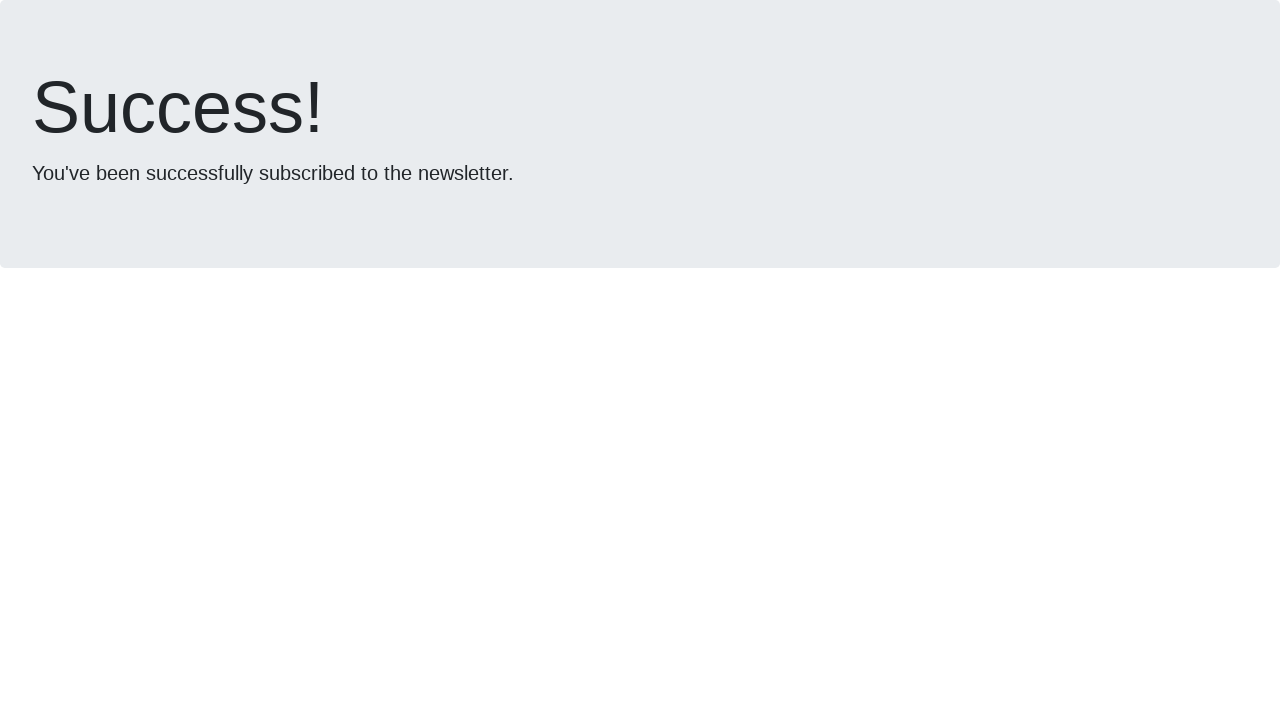

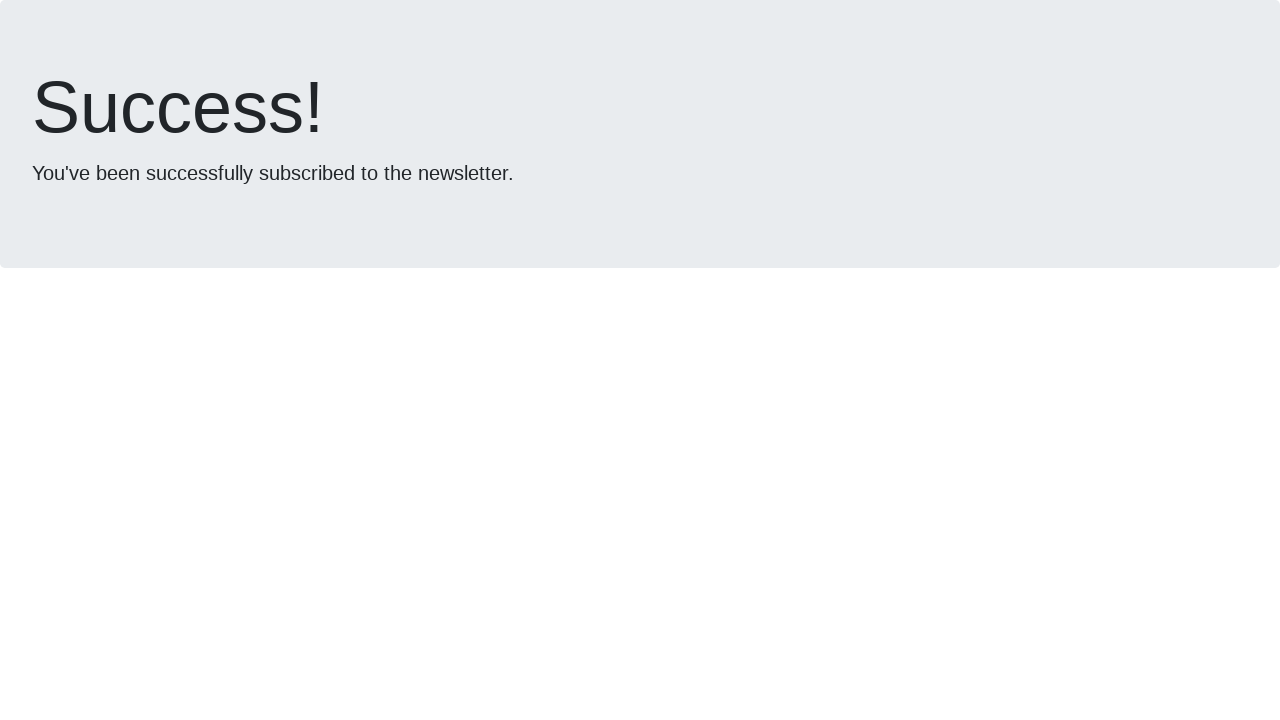